Tests JavaScript Prompt dialog by clicking the prompt button, entering text "Abdullah", accepting, and verifying the result contains the entered text

Starting URL: https://the-internet.herokuapp.com/javascript_alerts

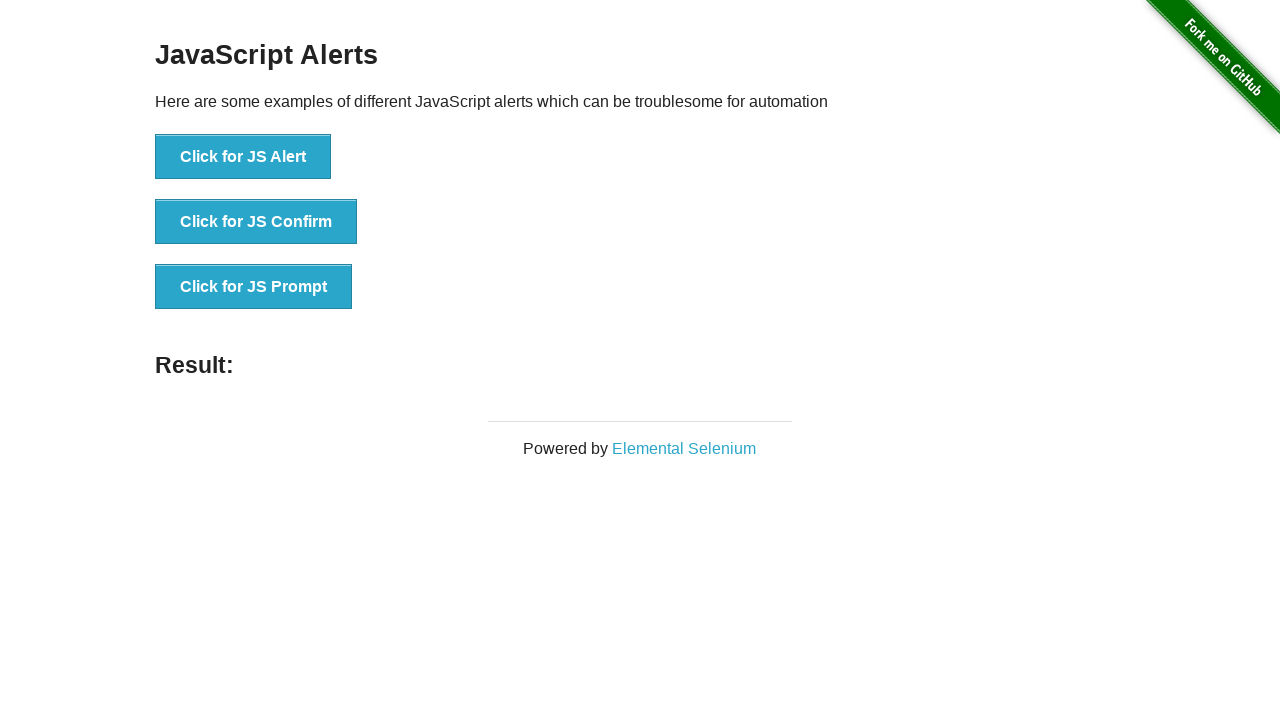

Clicked 'Click for JS Prompt' button to trigger JavaScript prompt dialog at (254, 287) on xpath=//*[text()='Click for JS Prompt']
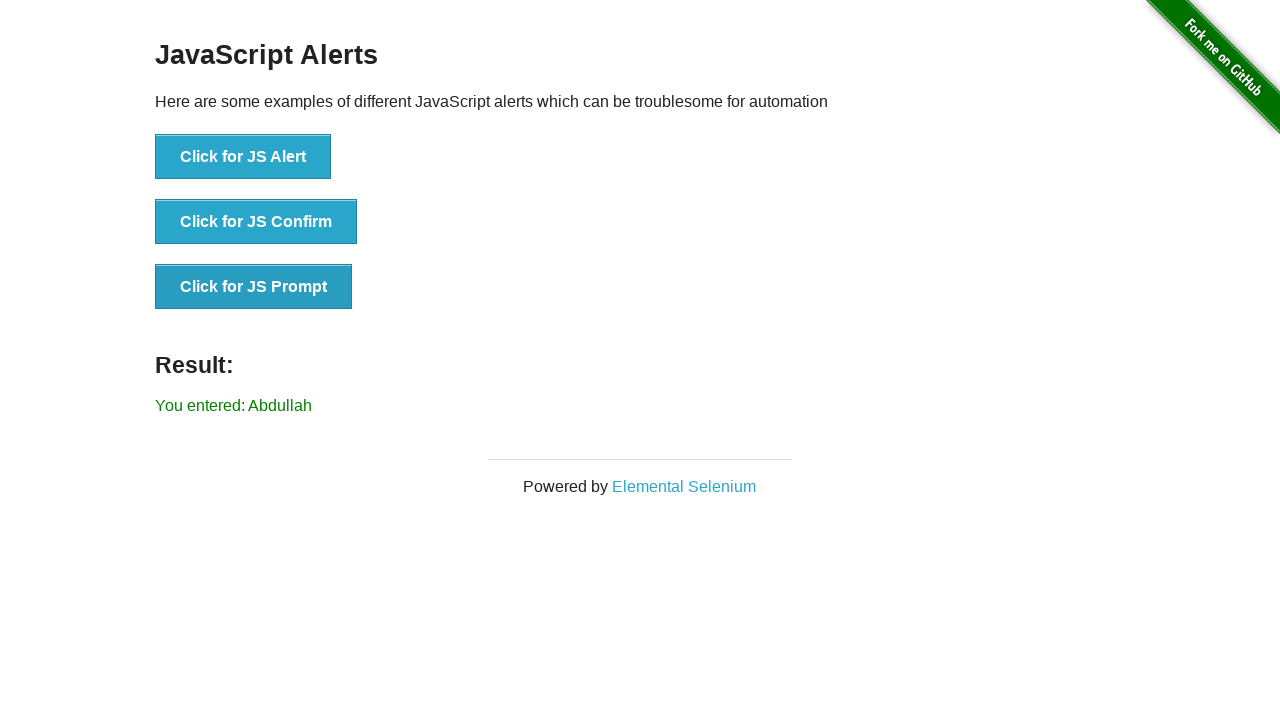

Waited for result element to appear
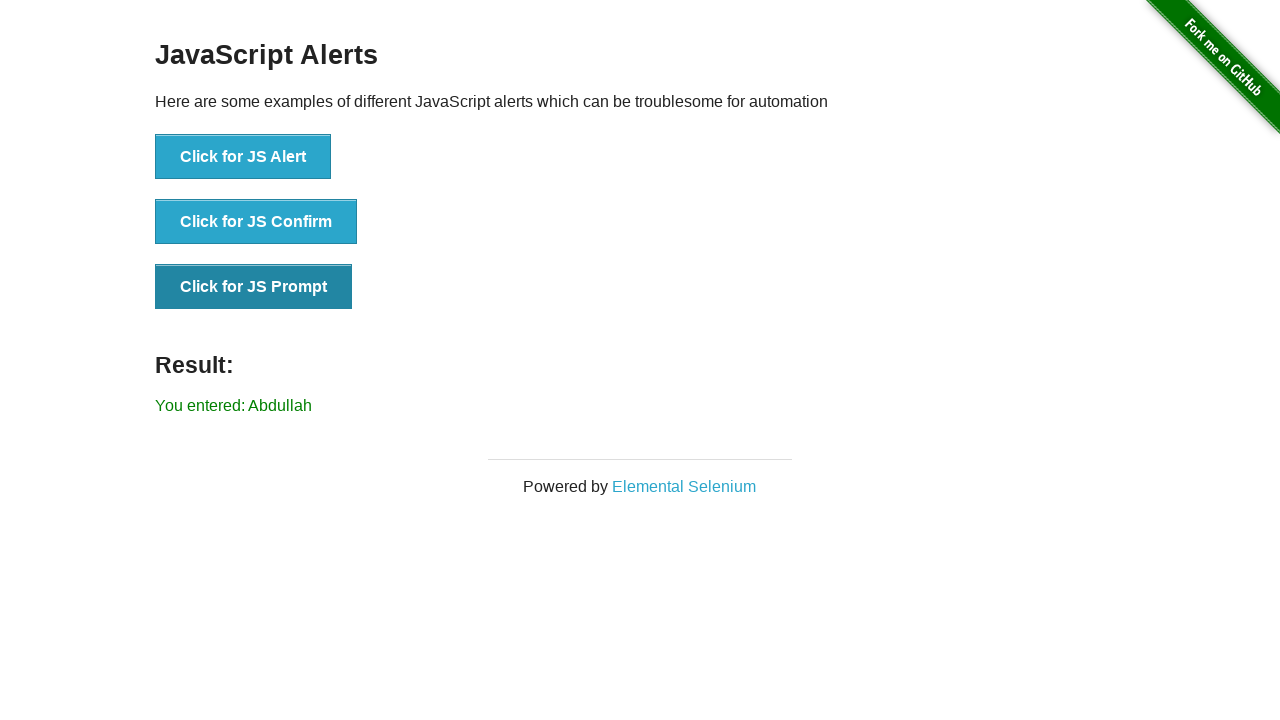

Retrieved text content from result element
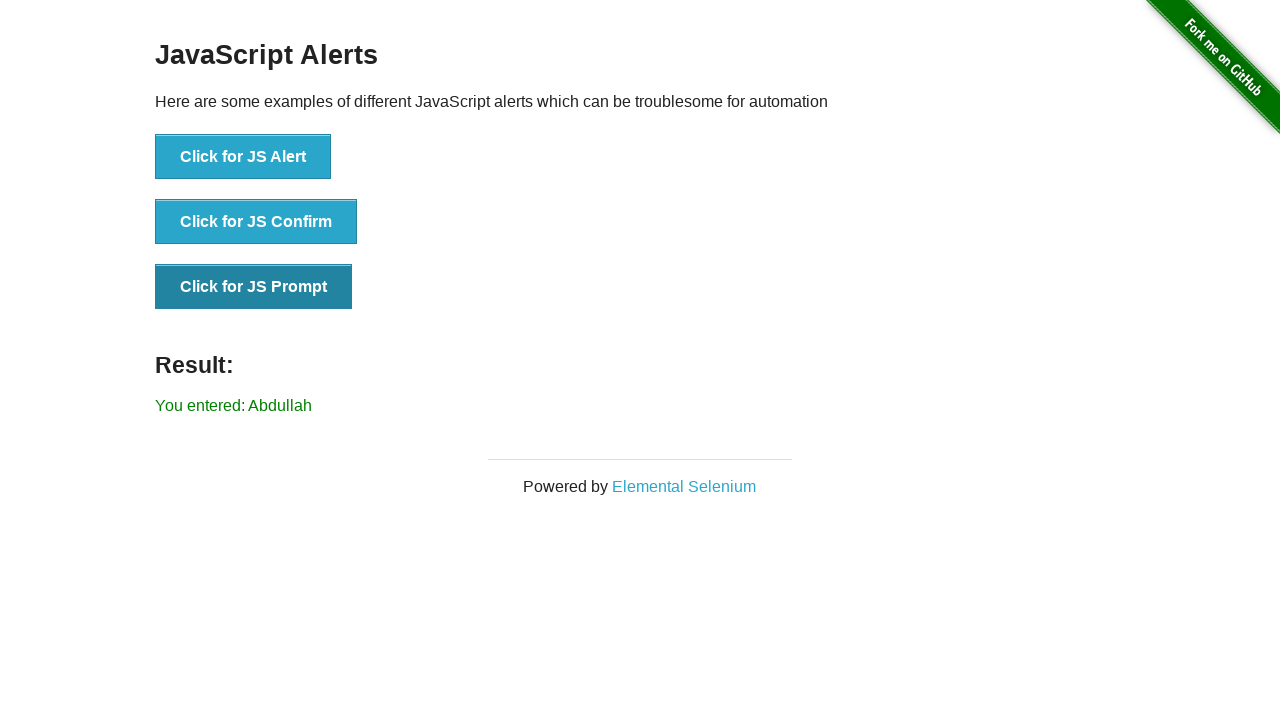

Verified result contains 'Abdullah' - assertion passed
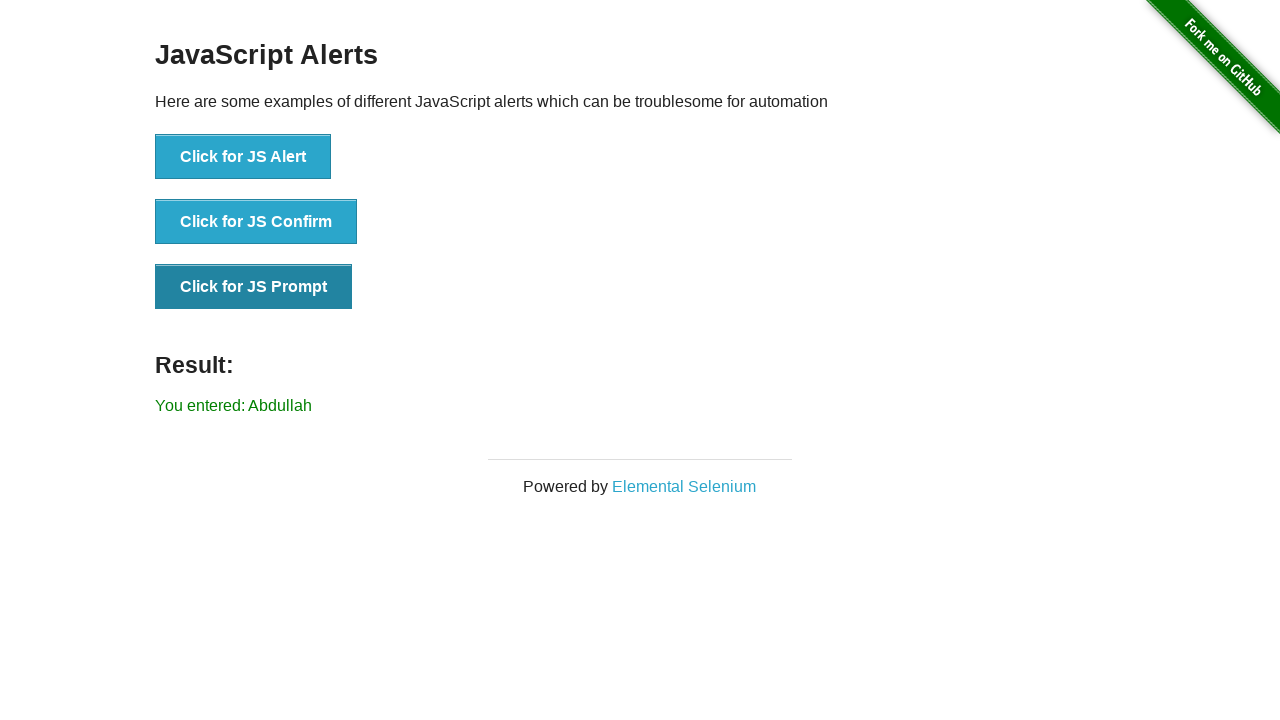

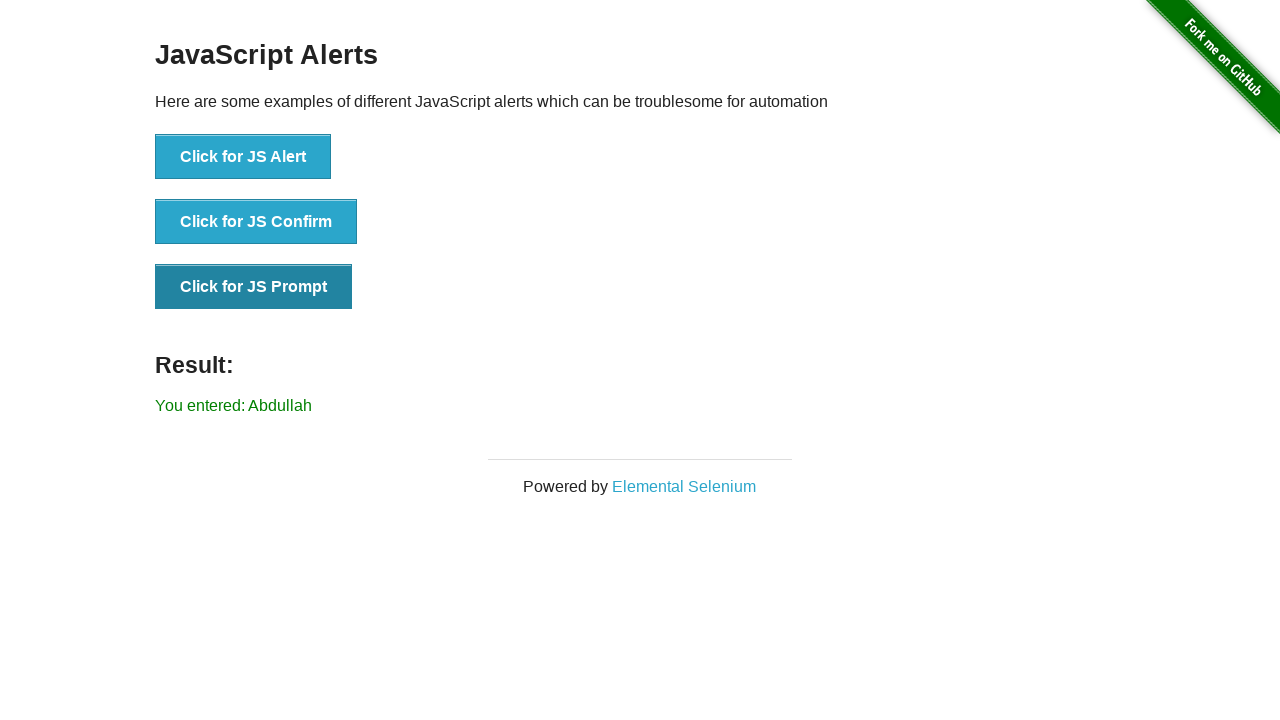